Navigates to an interactive SVG map of India and clicks on the Tripura state element

Starting URL: https://www.amcharts.com/svg-maps/?map=india

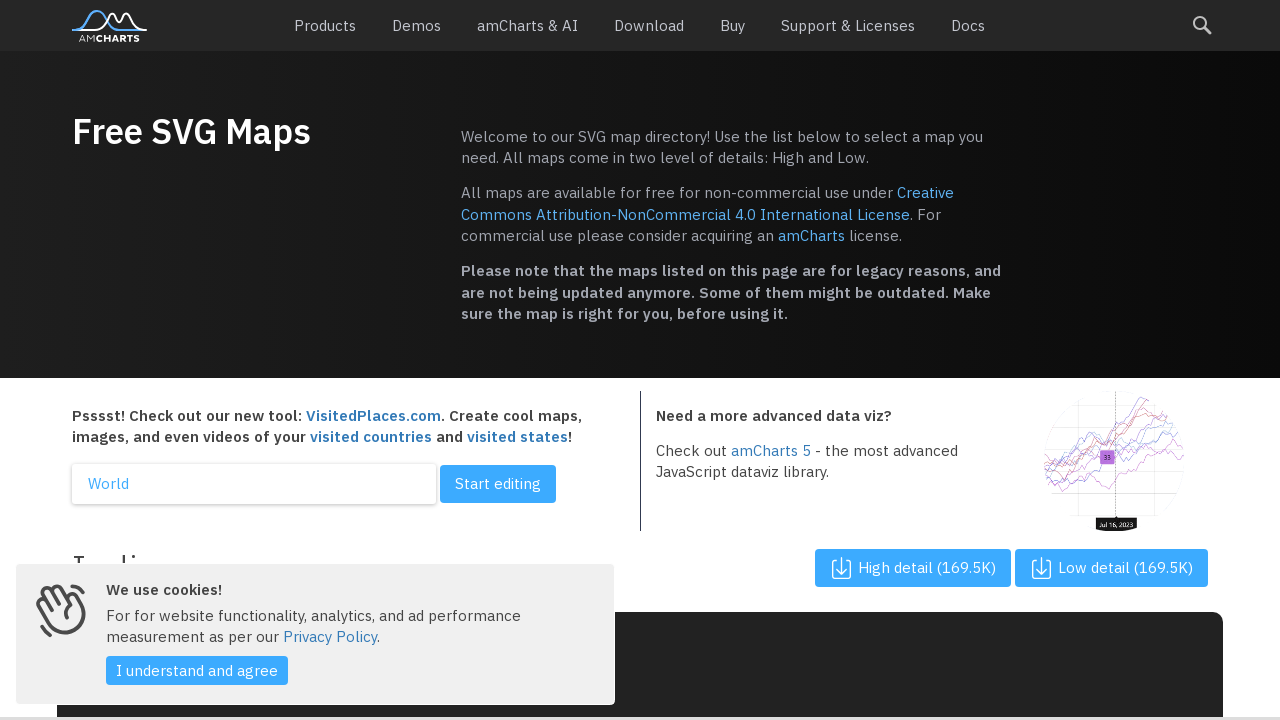

Navigated to amcharts SVG map of India
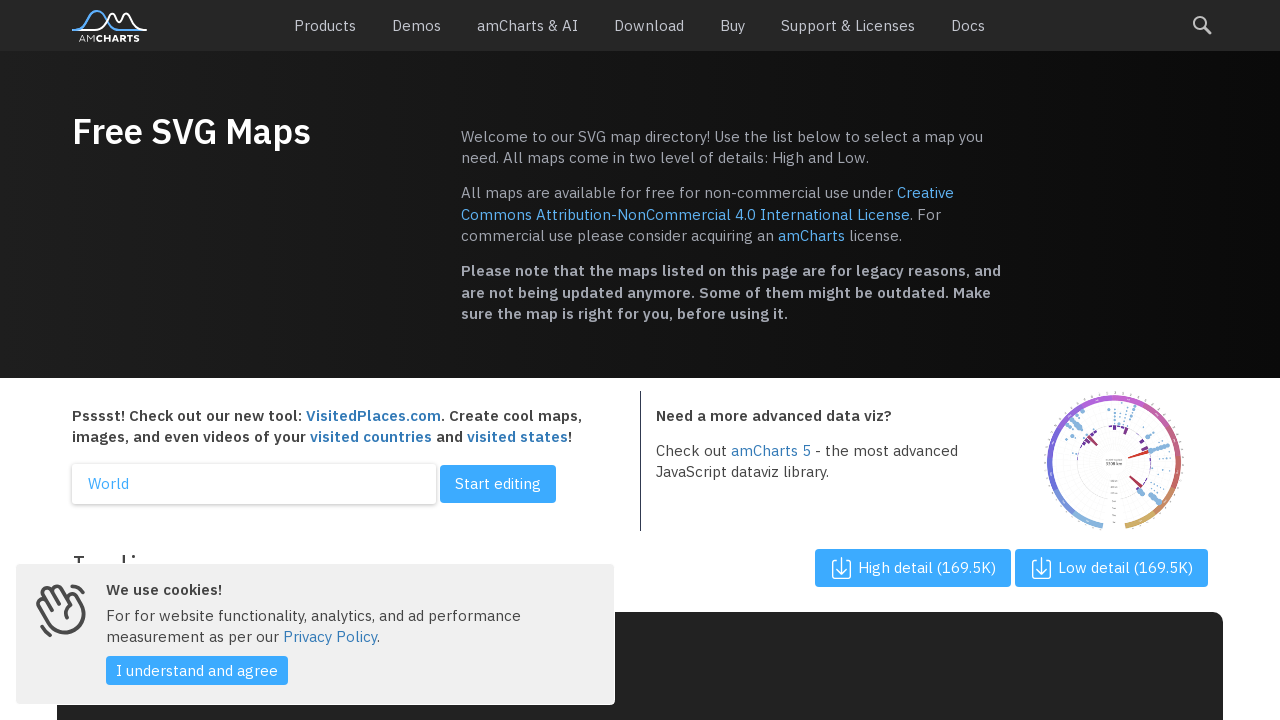

SVG map loaded and is visible
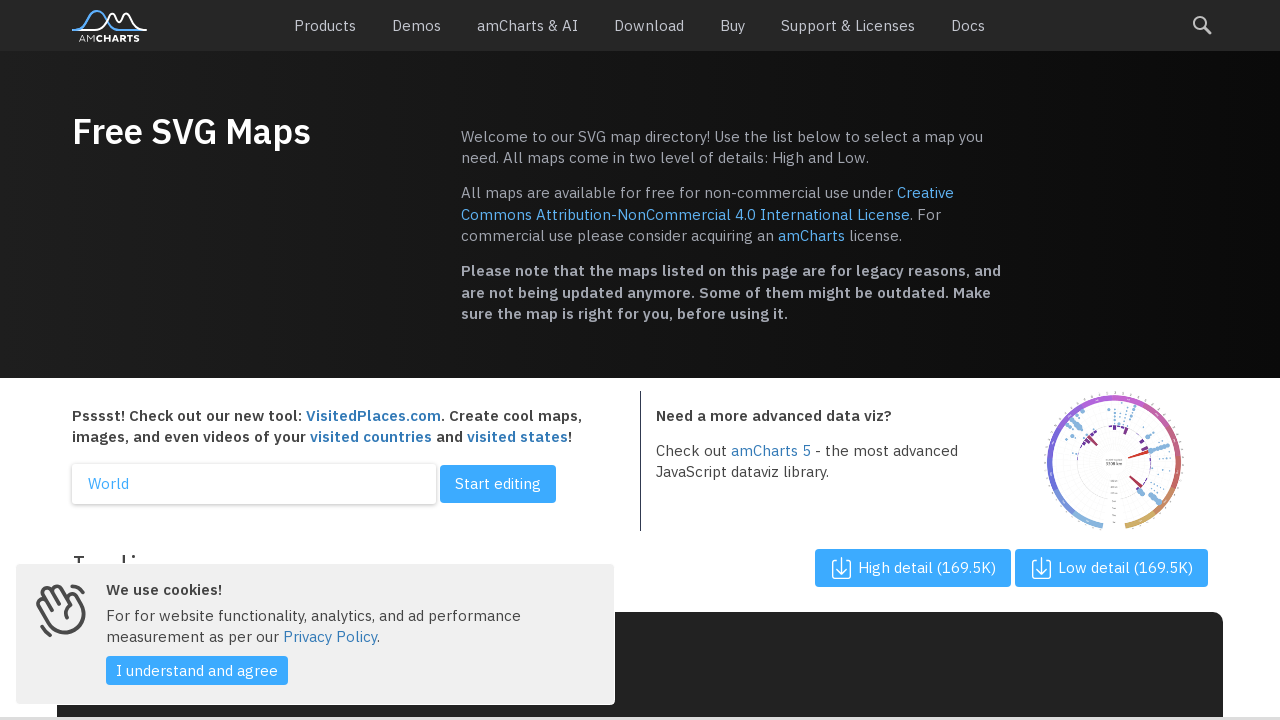

Located all state path elements in SVG map
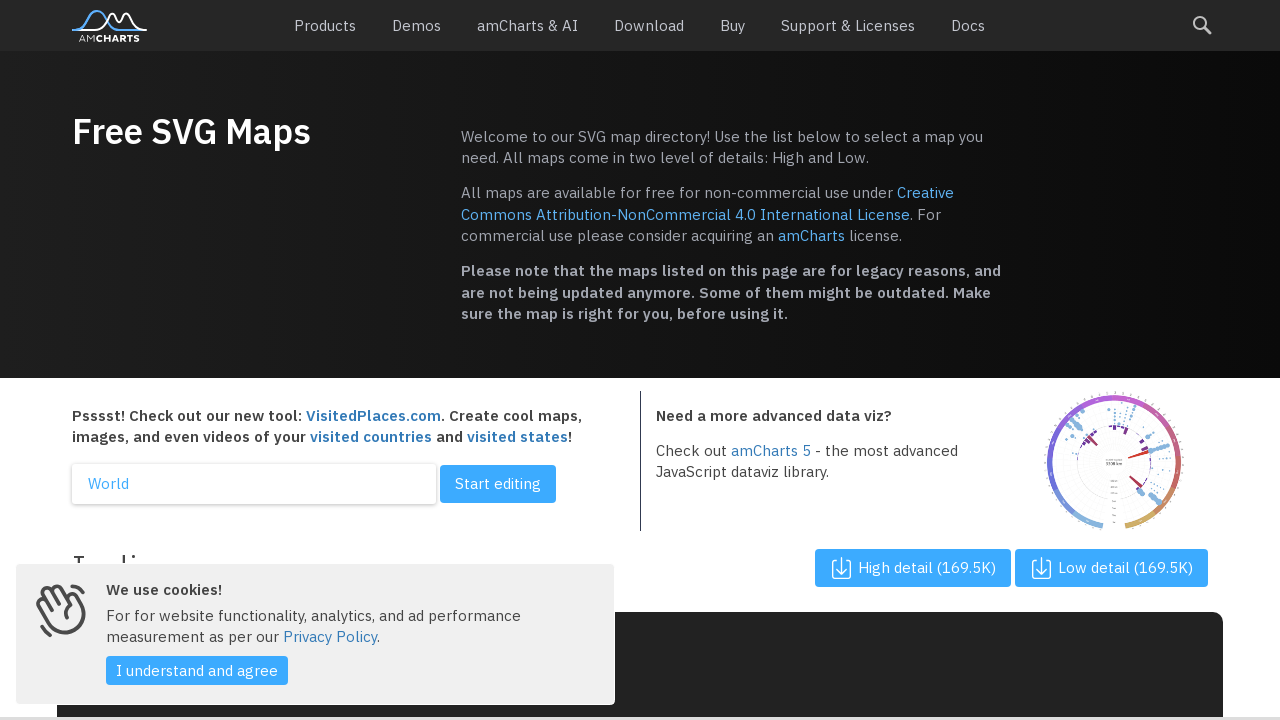

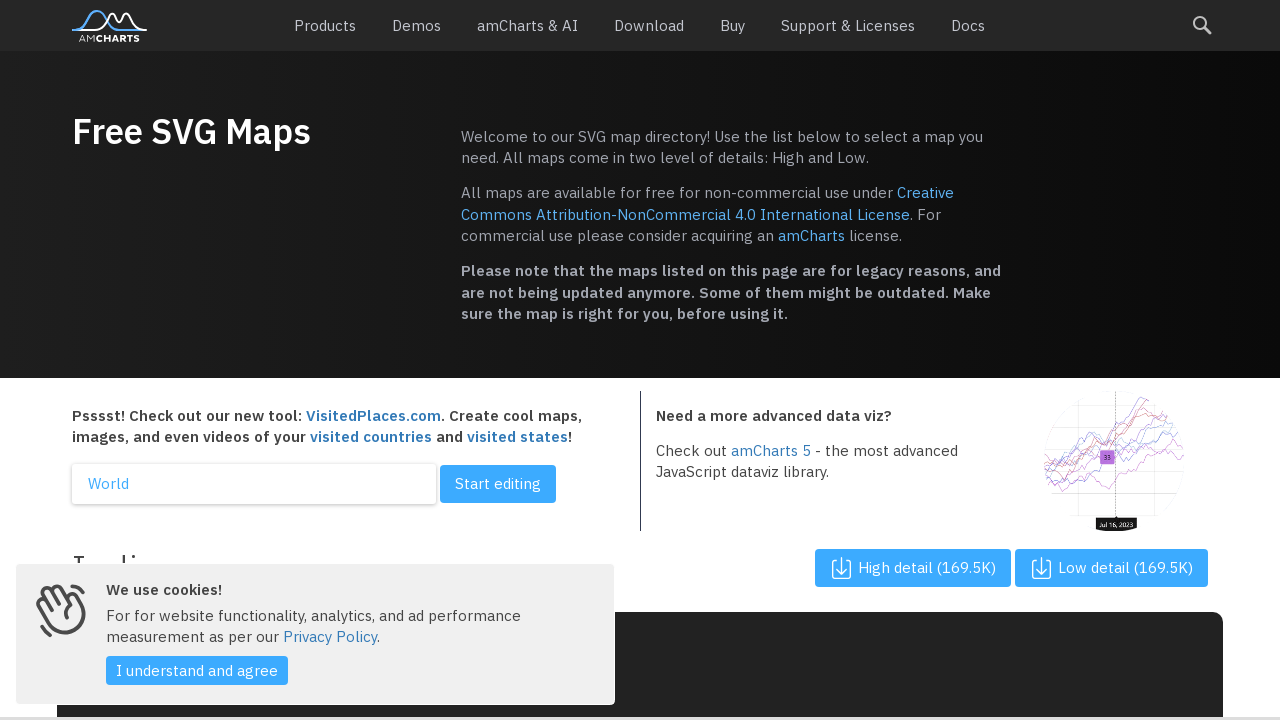